Tests editing a todo item by double-clicking, filling new text, and pressing Enter

Starting URL: https://demo.playwright.dev/todomvc

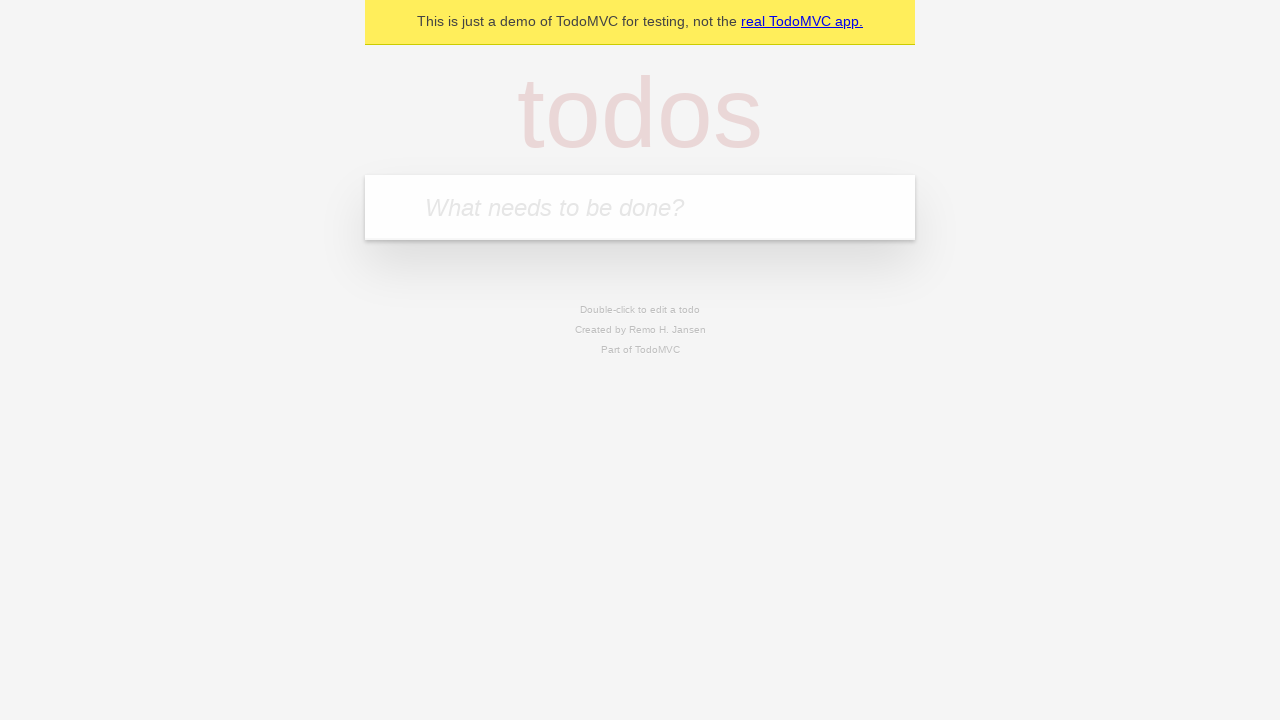

Filled new todo field with 'buy some cheese' on .new-todo
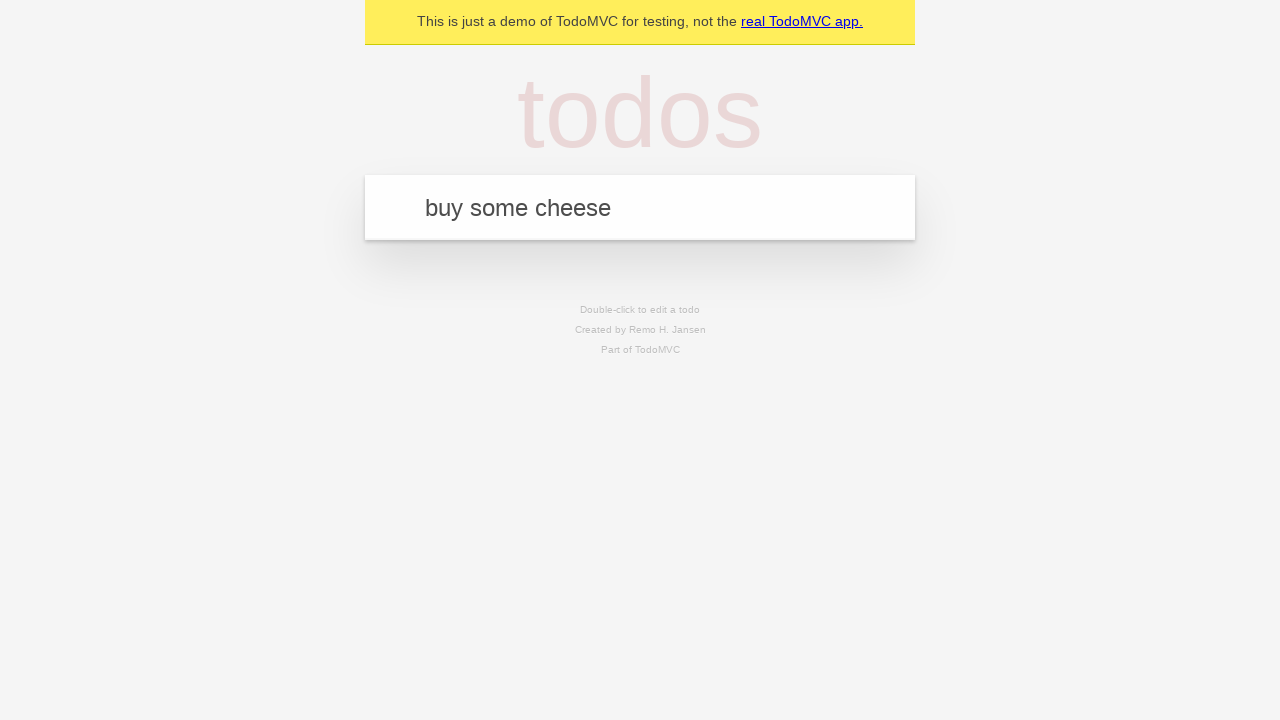

Pressed Enter to create first todo item on .new-todo
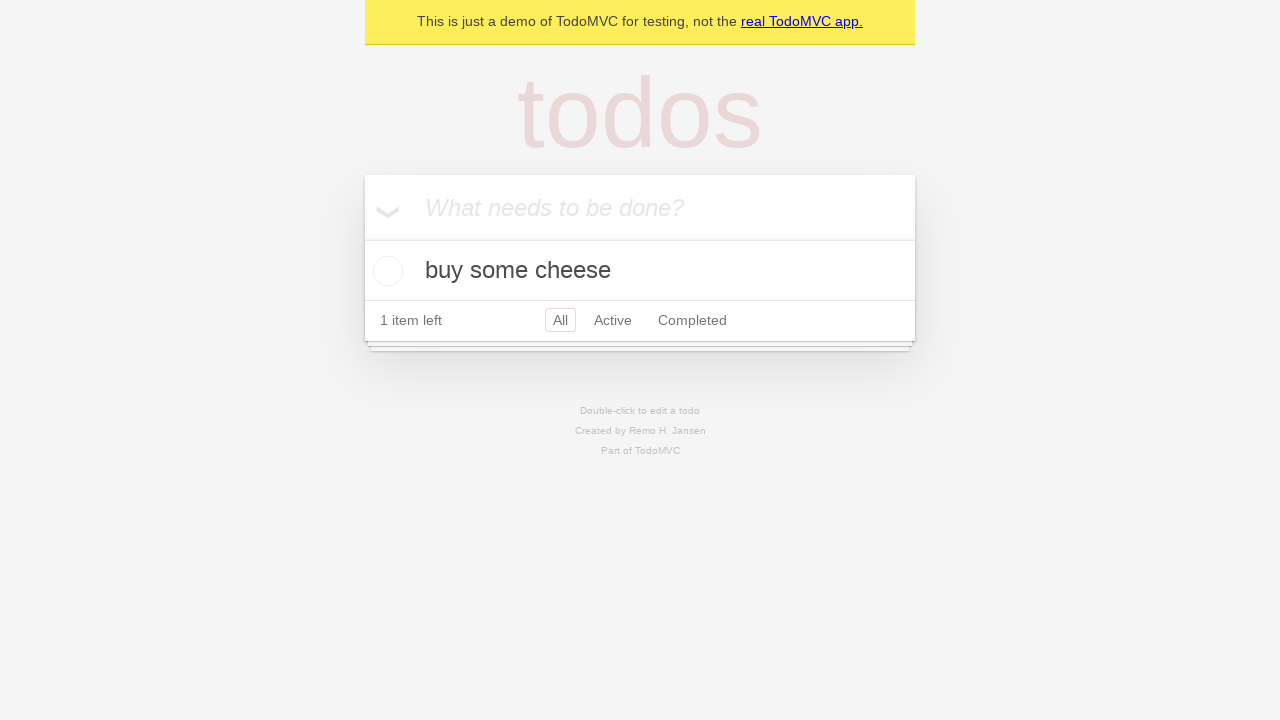

Filled new todo field with 'feed the cat' on .new-todo
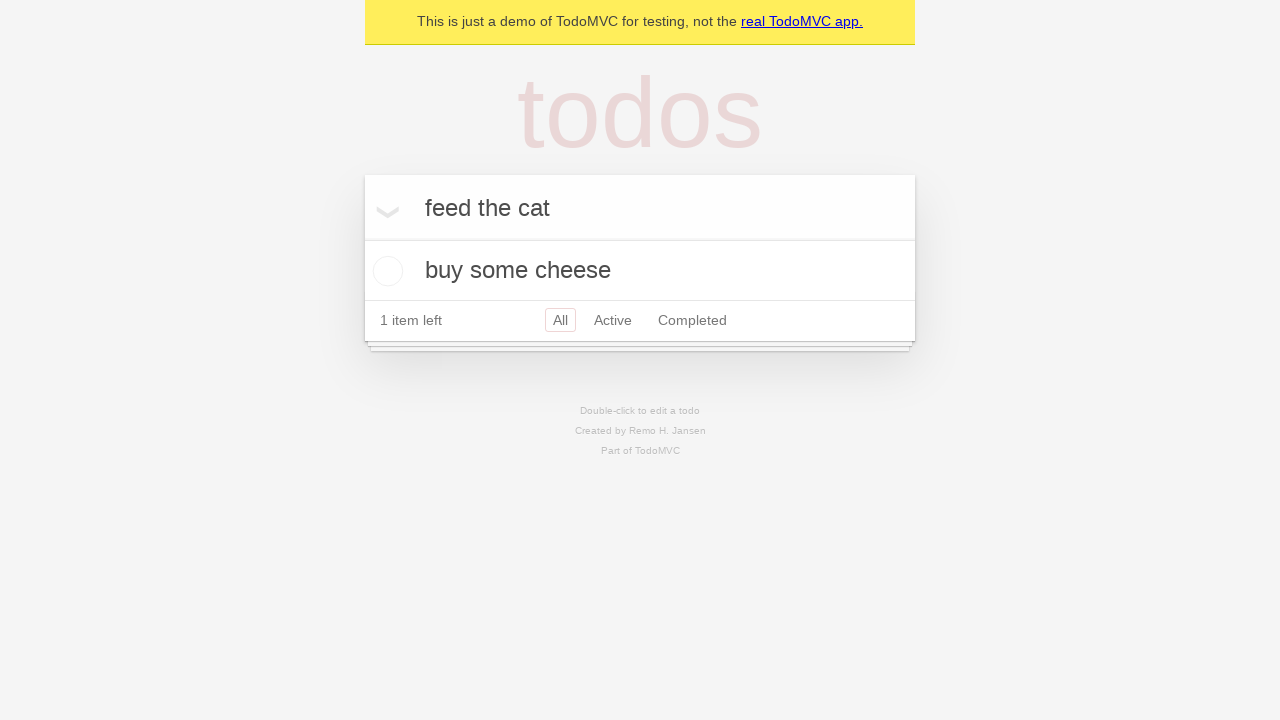

Pressed Enter to create second todo item on .new-todo
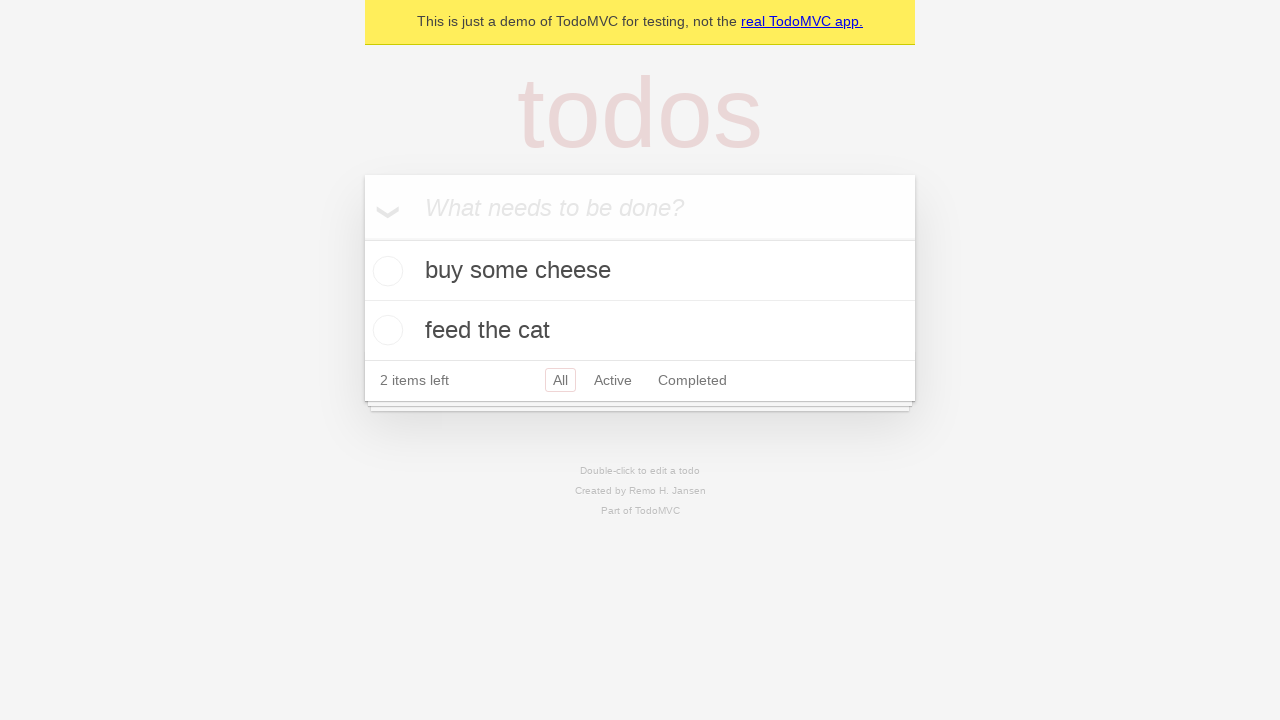

Filled new todo field with 'book a doctors appointment' on .new-todo
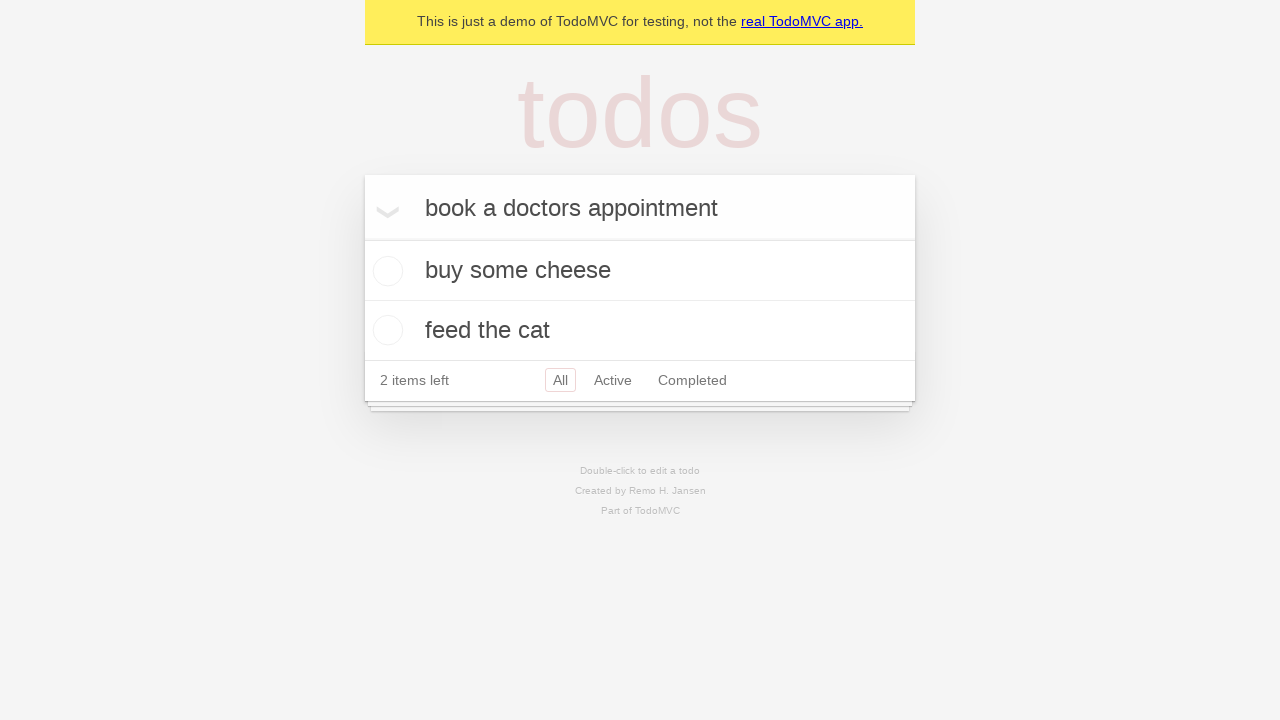

Pressed Enter to create third todo item on .new-todo
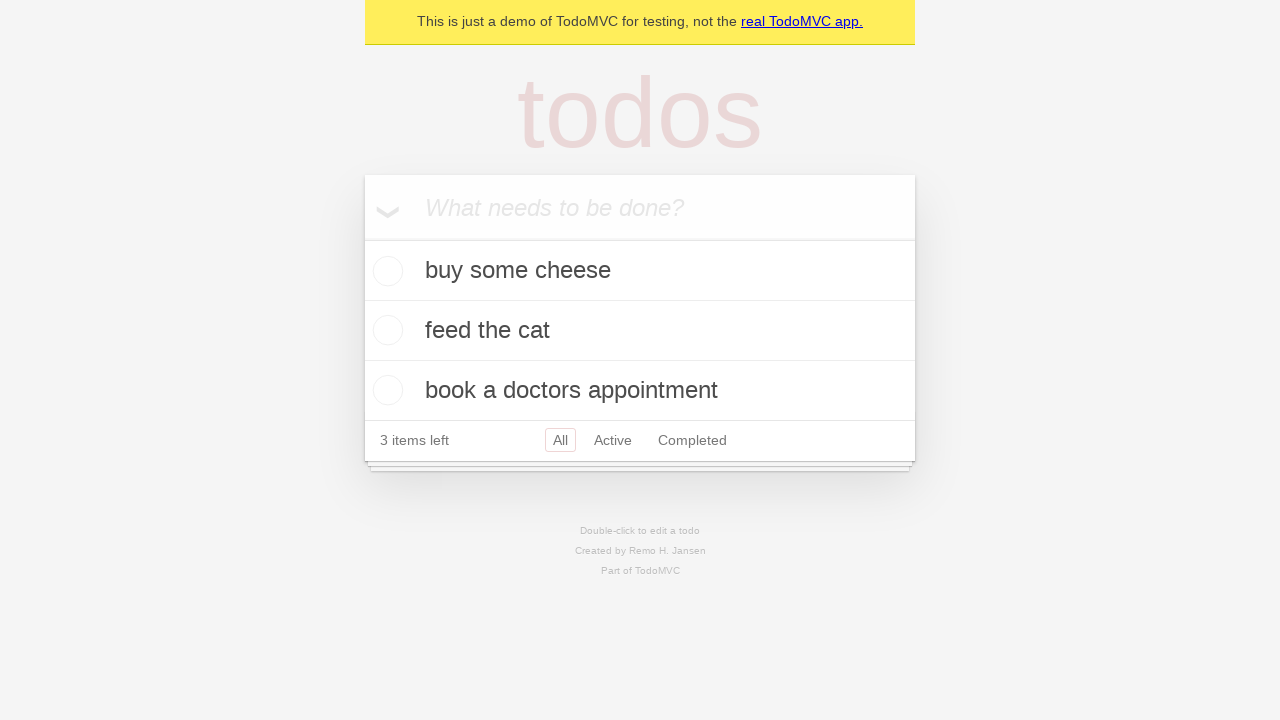

Waited for all three todo items to be created
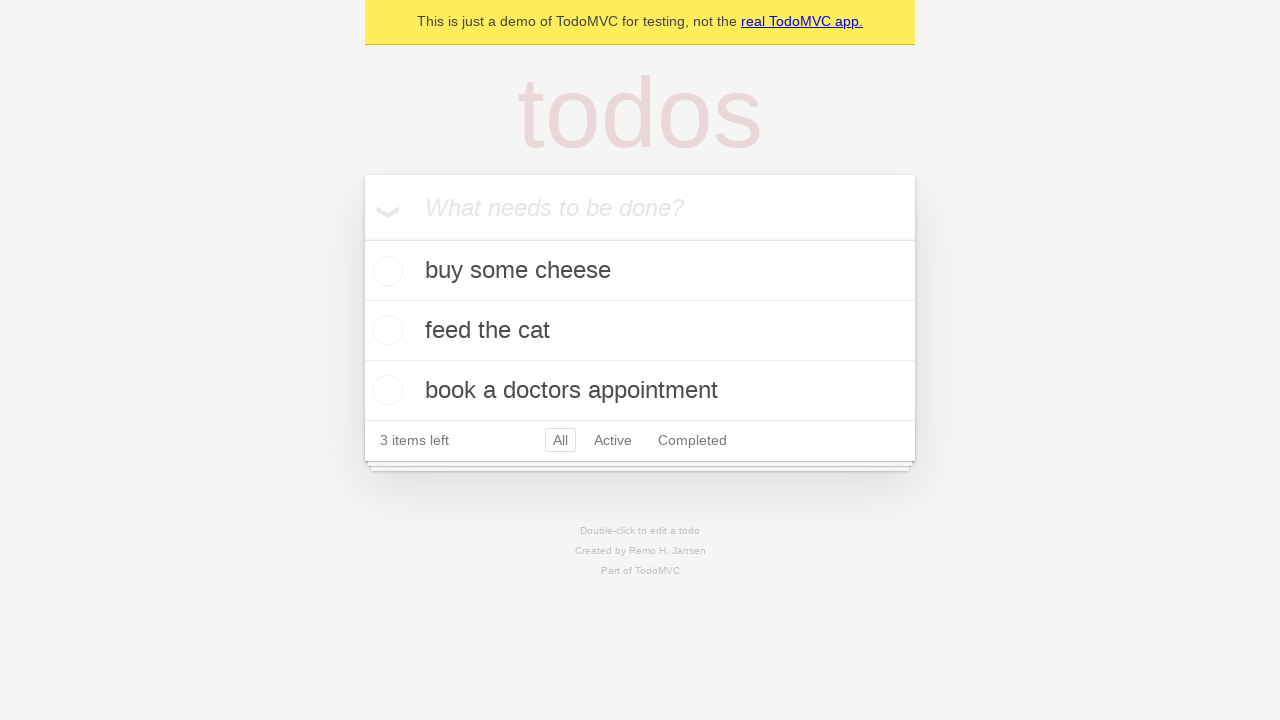

Double-clicked second todo item to enter edit mode at (640, 331) on .todo-list li >> nth=1
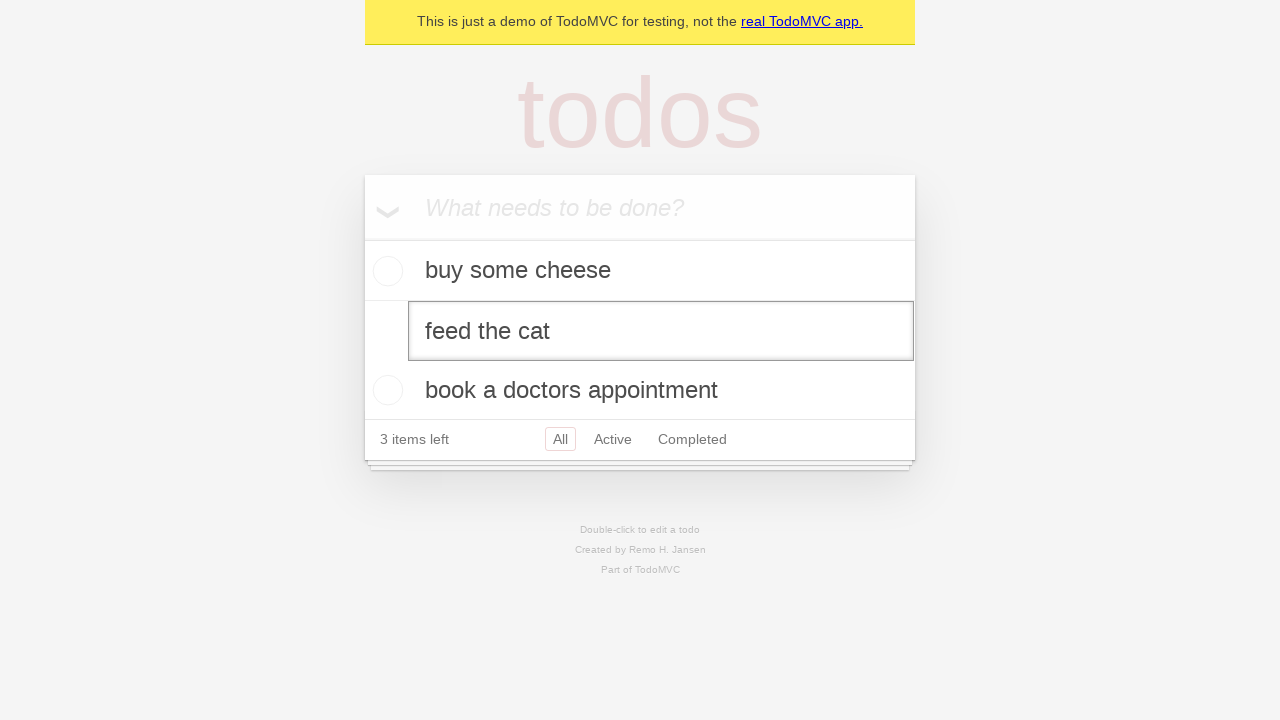

Filled edit field with new text 'buy some sausages' on .todo-list li >> nth=1 >> .edit
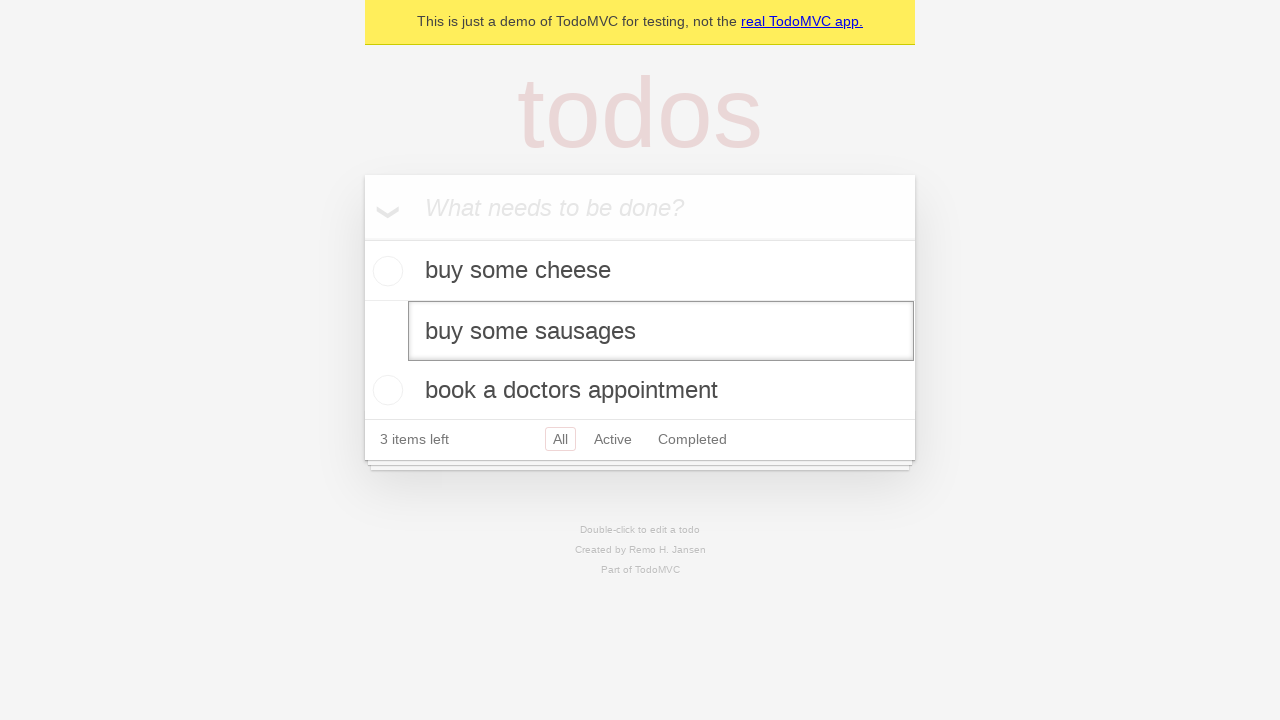

Pressed Enter to submit edited todo item on .todo-list li >> nth=1 >> .edit
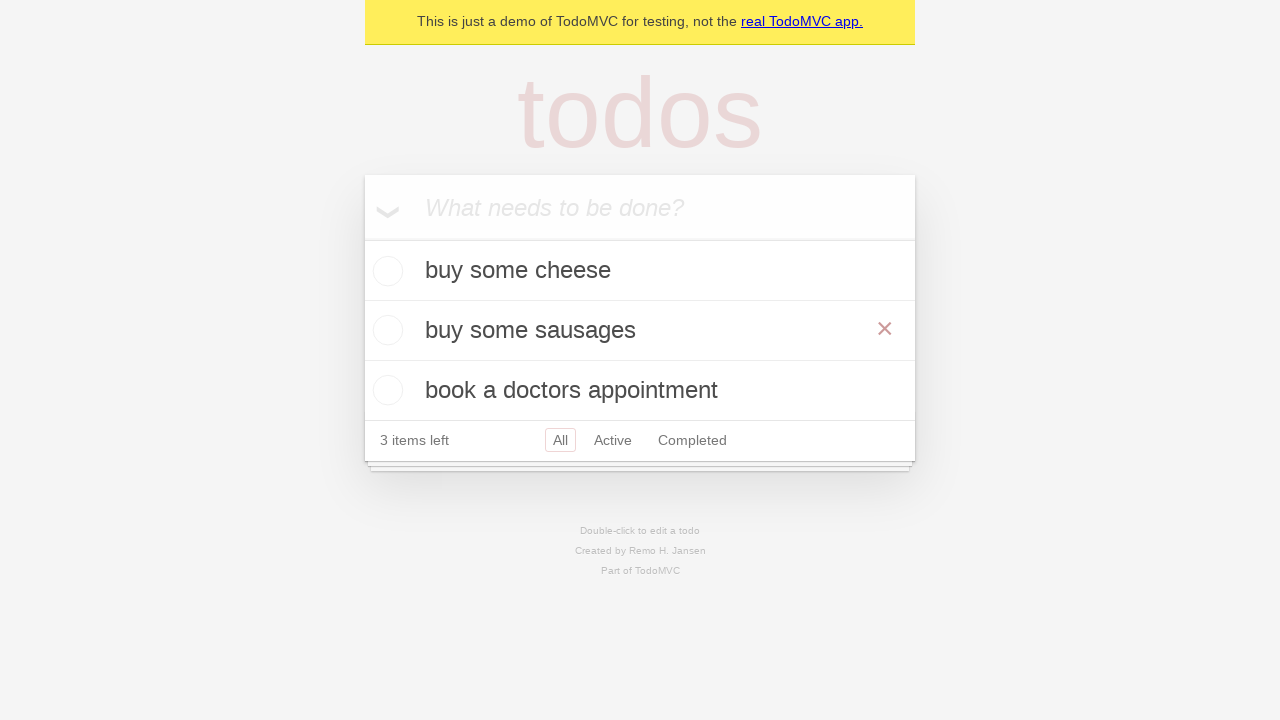

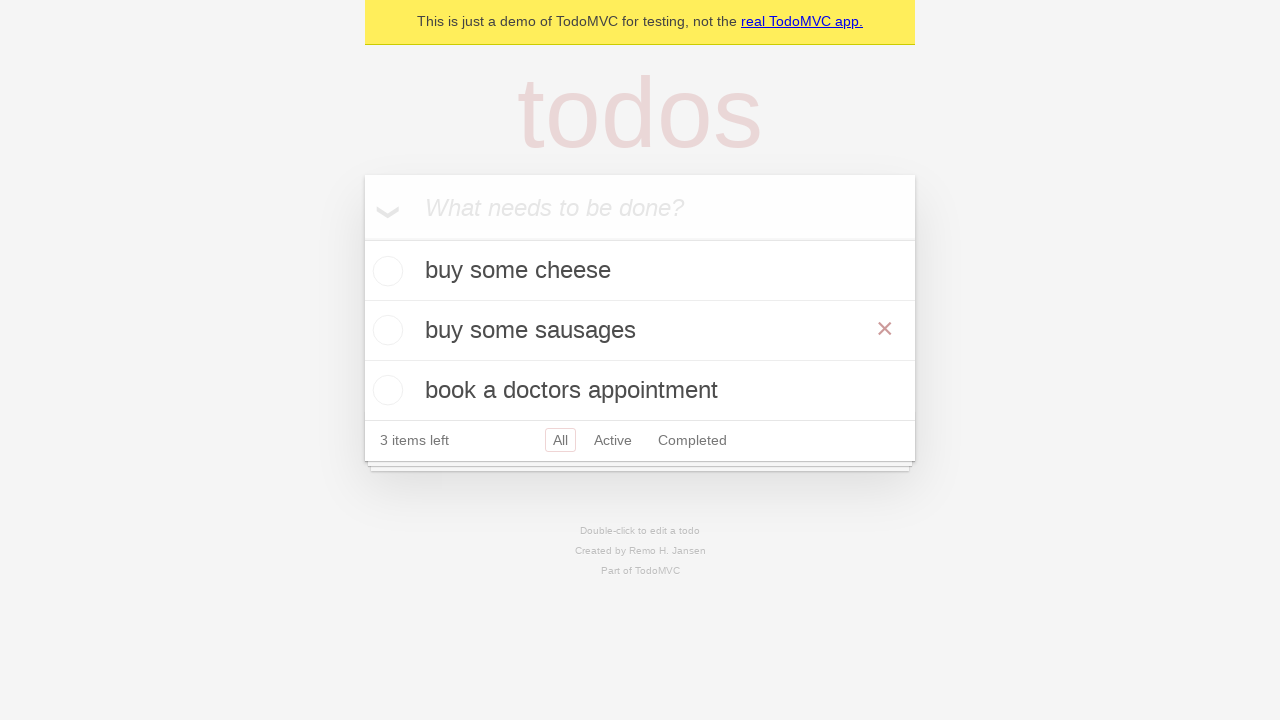